Tests a practice form by filling in name, email, password fields, checking a checkbox, selecting a radio button, entering text in a field, and submitting the form to verify success message appears.

Starting URL: https://rahulshettyacademy.com/angularpractice/

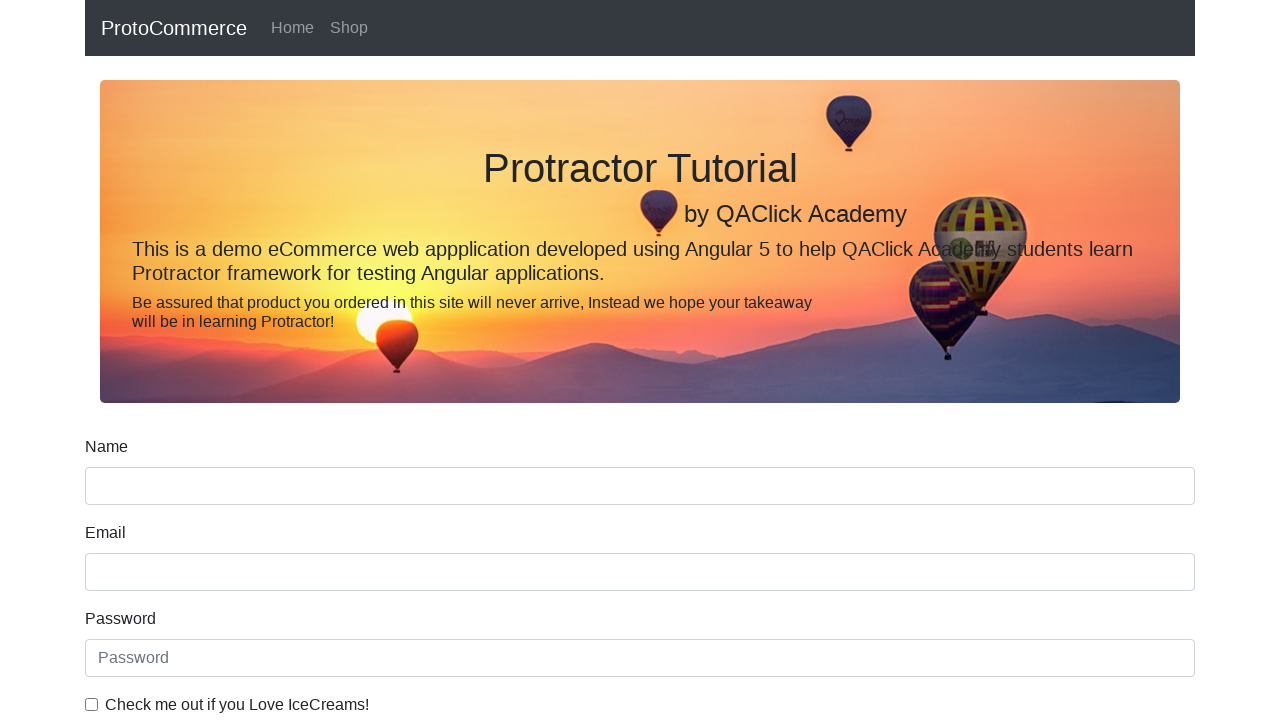

Filled name field with 'Abdullah' on input[name='name']
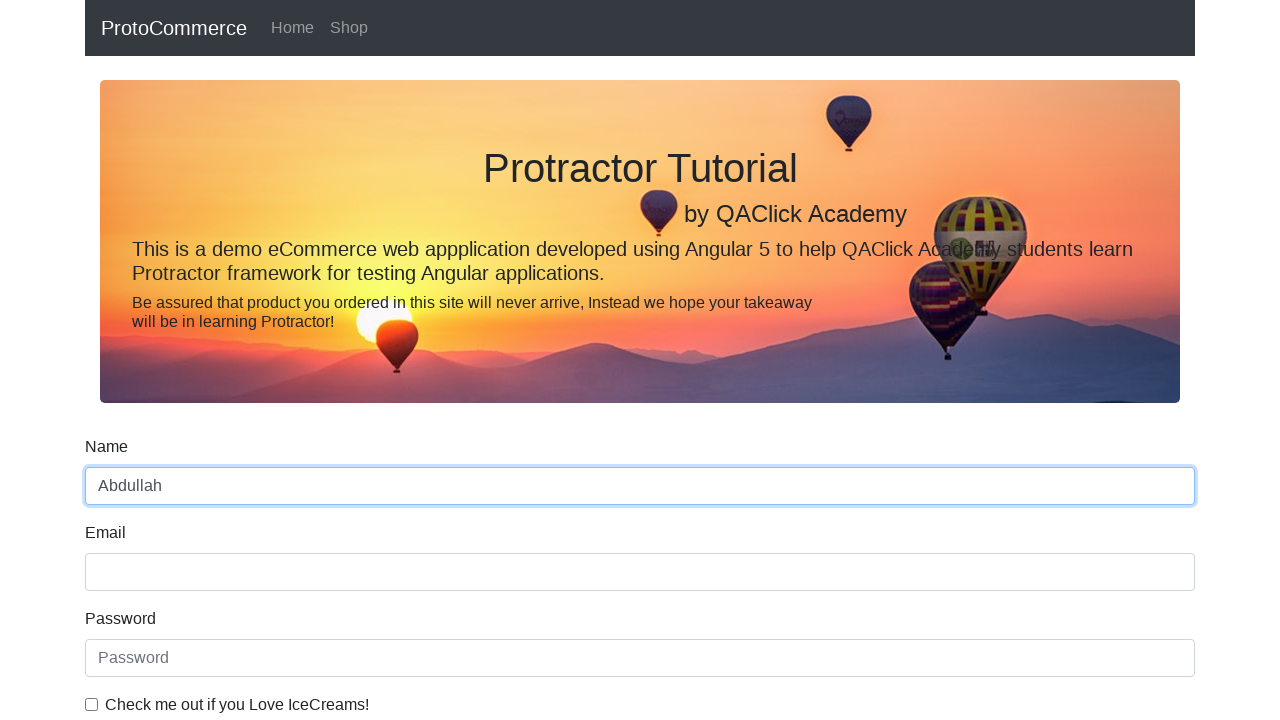

Filled email field with 'randomemail@gmail.com' on input[name='email']
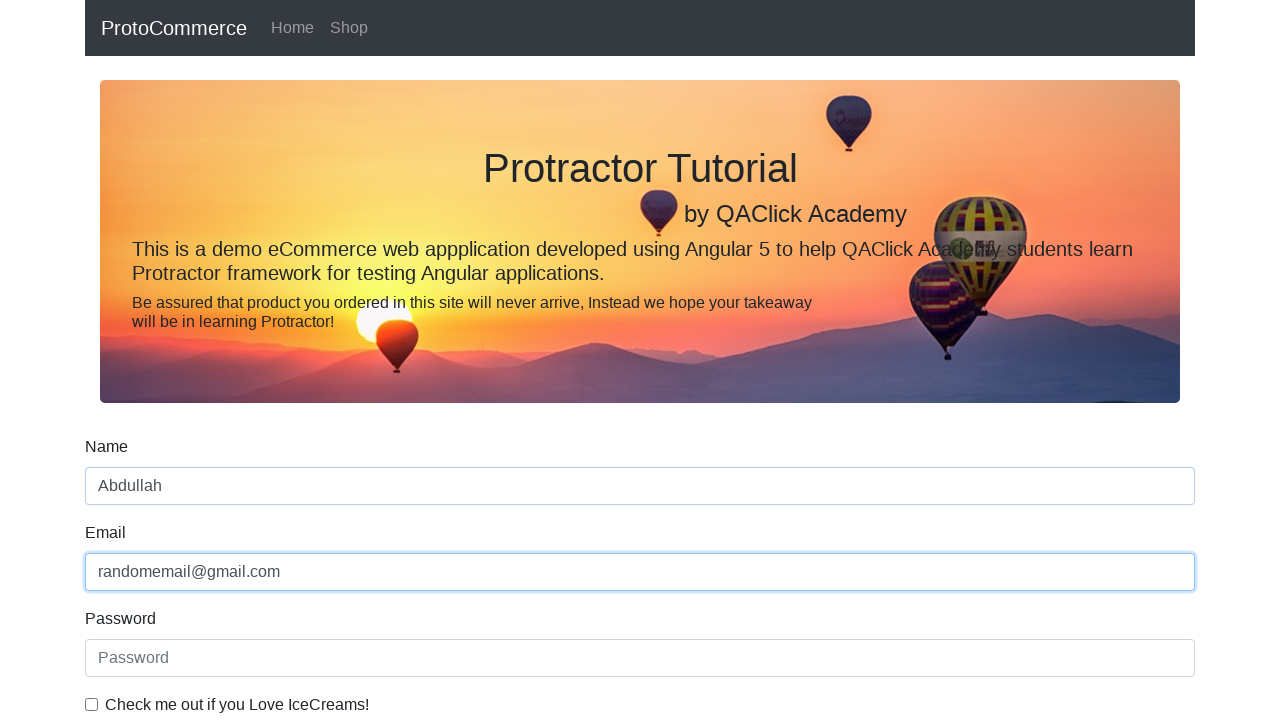

Filled password field with '123456' on #exampleInputPassword1
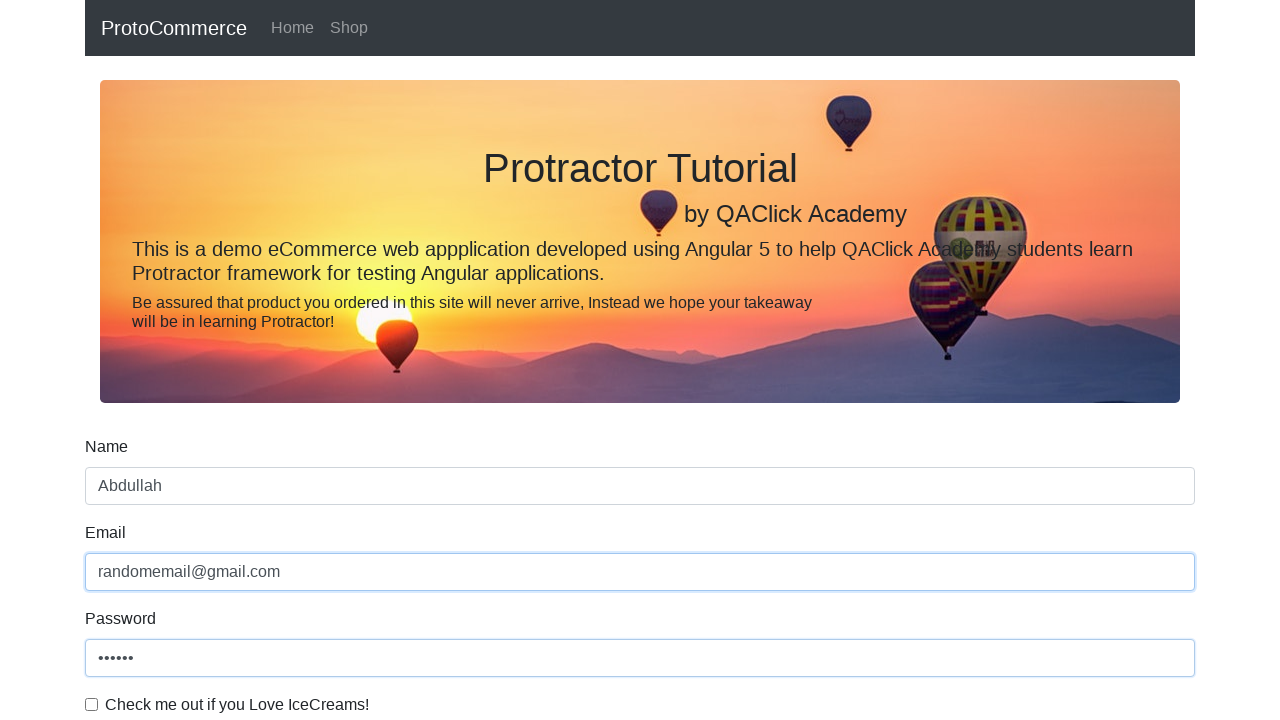

Checked the checkbox at (92, 704) on #exampleCheck1
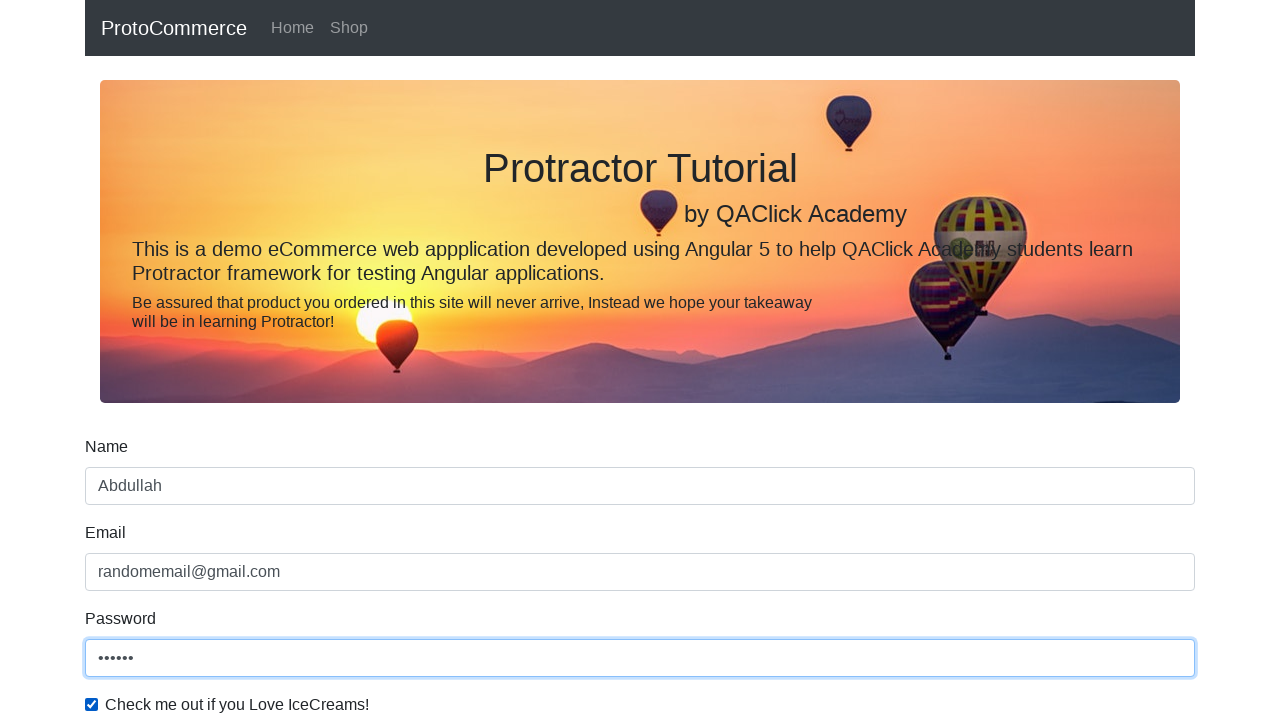

Selected the radio button at (238, 360) on #inlineRadio1
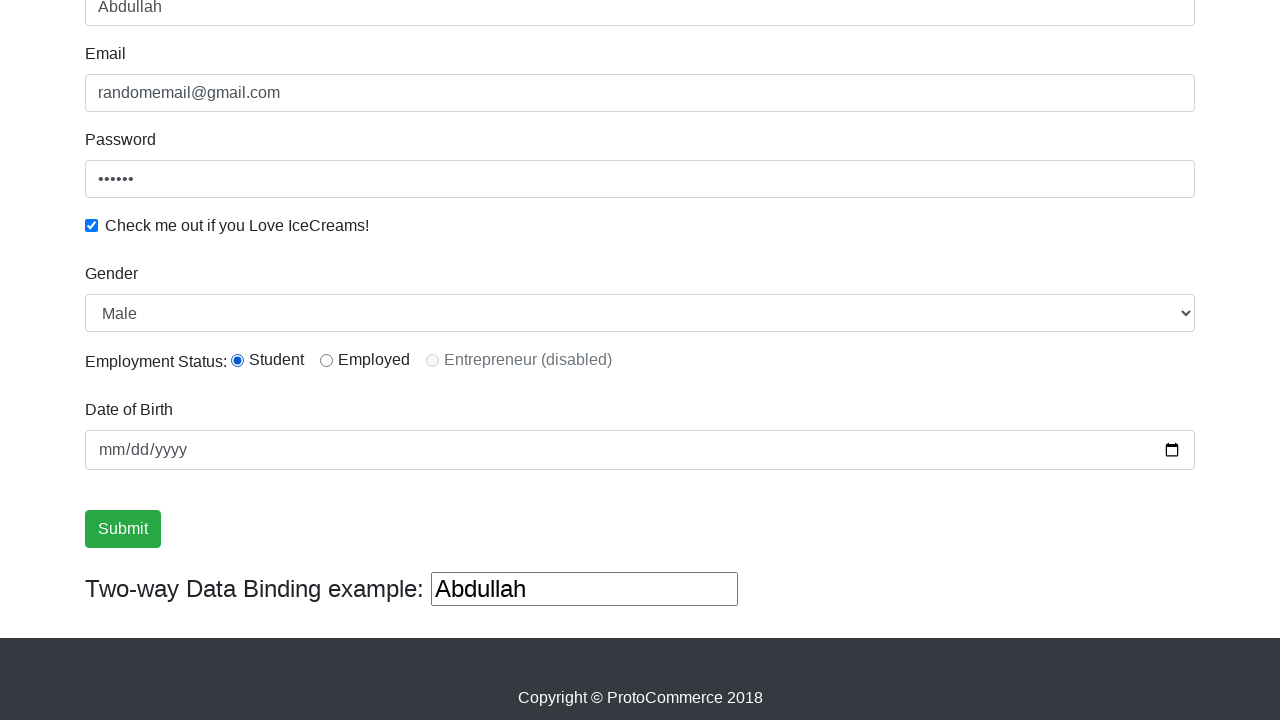

Cleared the third text input field on xpath=//input[@type='text'] >> nth=2
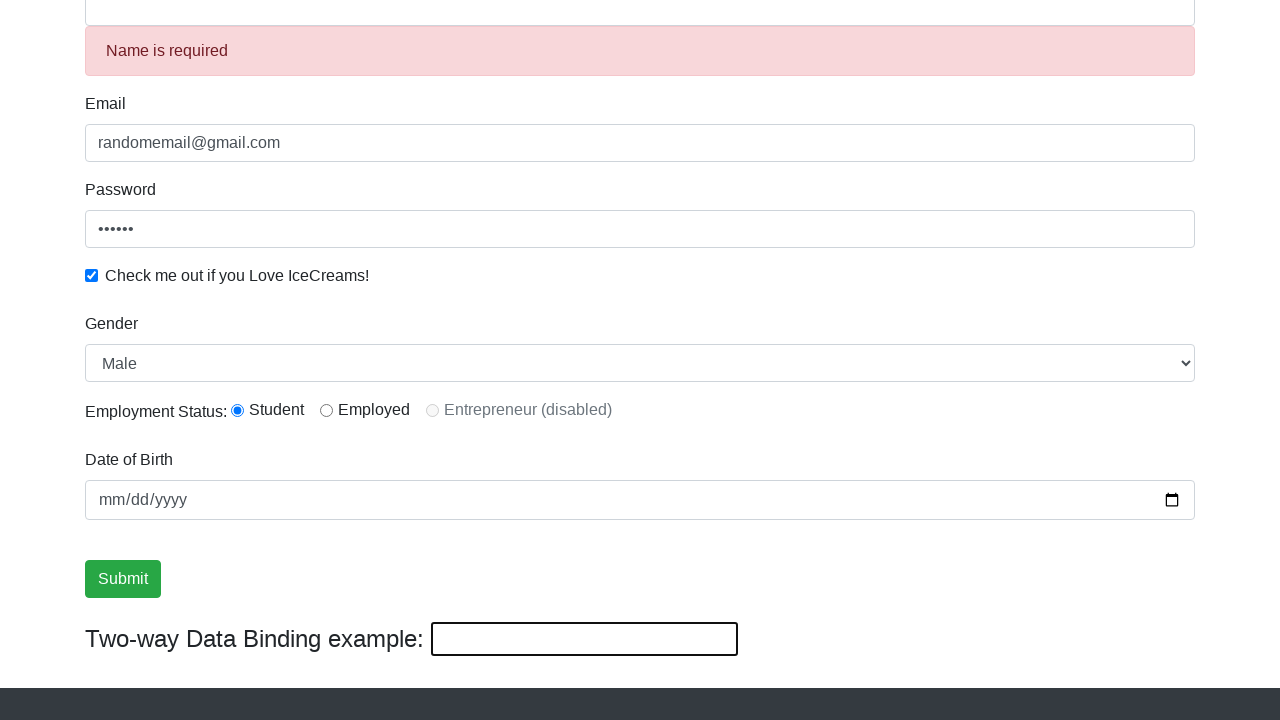

Filled third text input field with 'Nothing Phone 1' on xpath=//input[@type='text'] >> nth=2
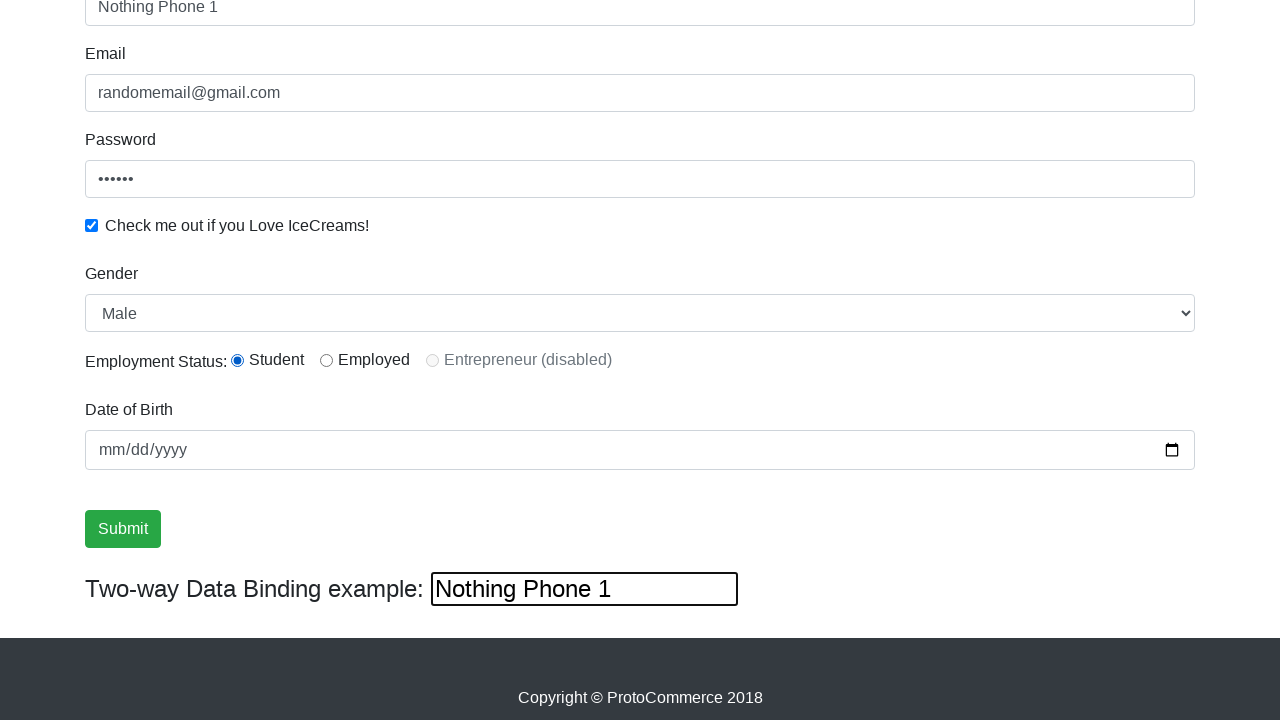

Clicked the submit button at (123, 529) on input[type='submit']
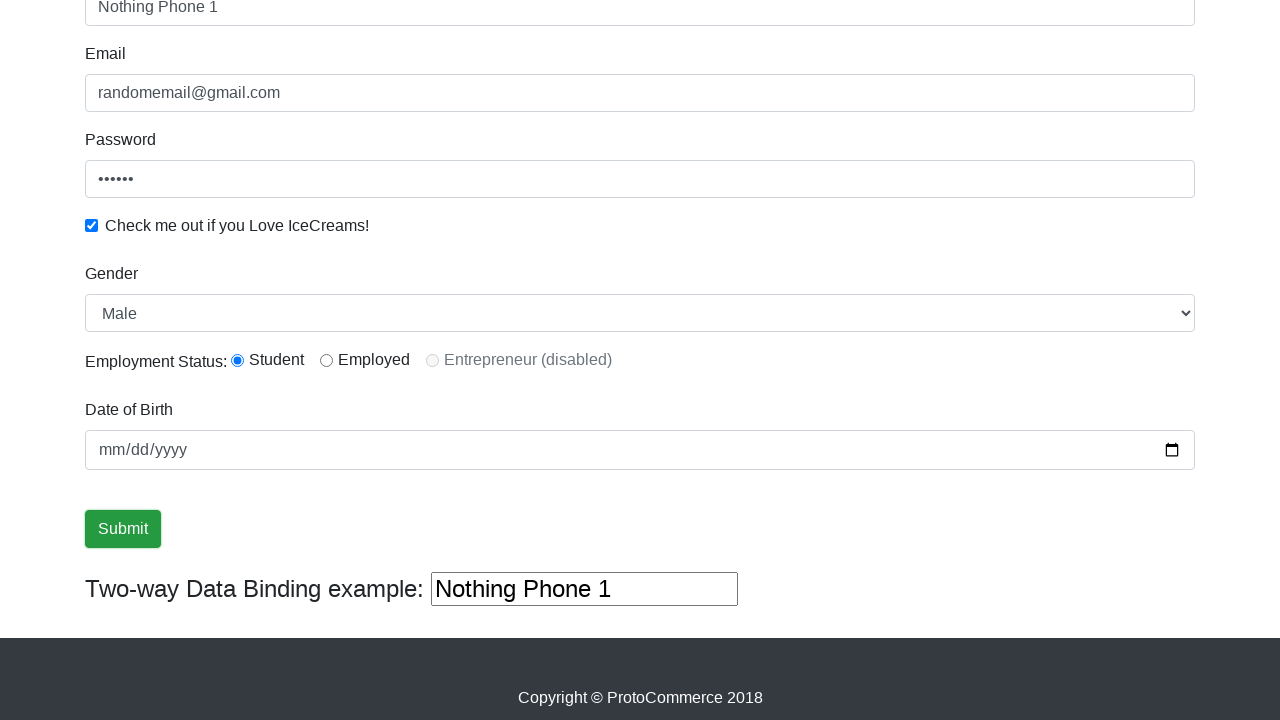

Success message appeared
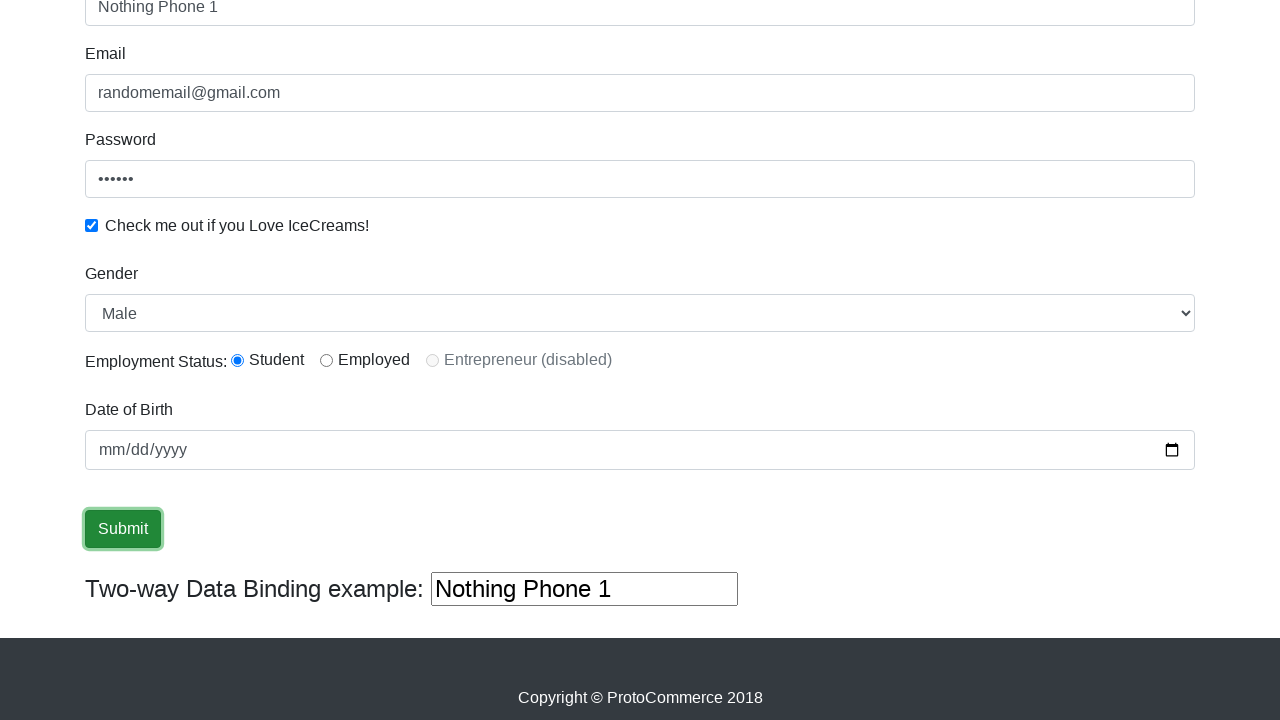

Retrieved success message text
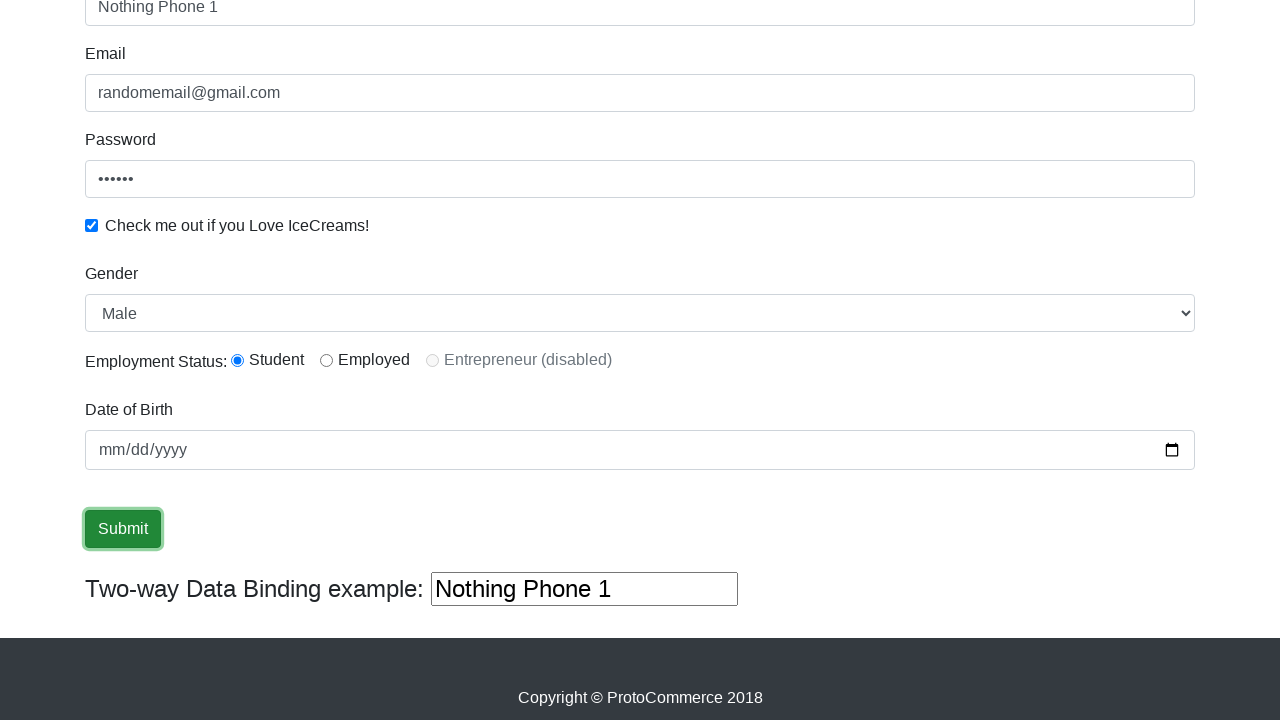

Verified 'Success' text is present in the alert message
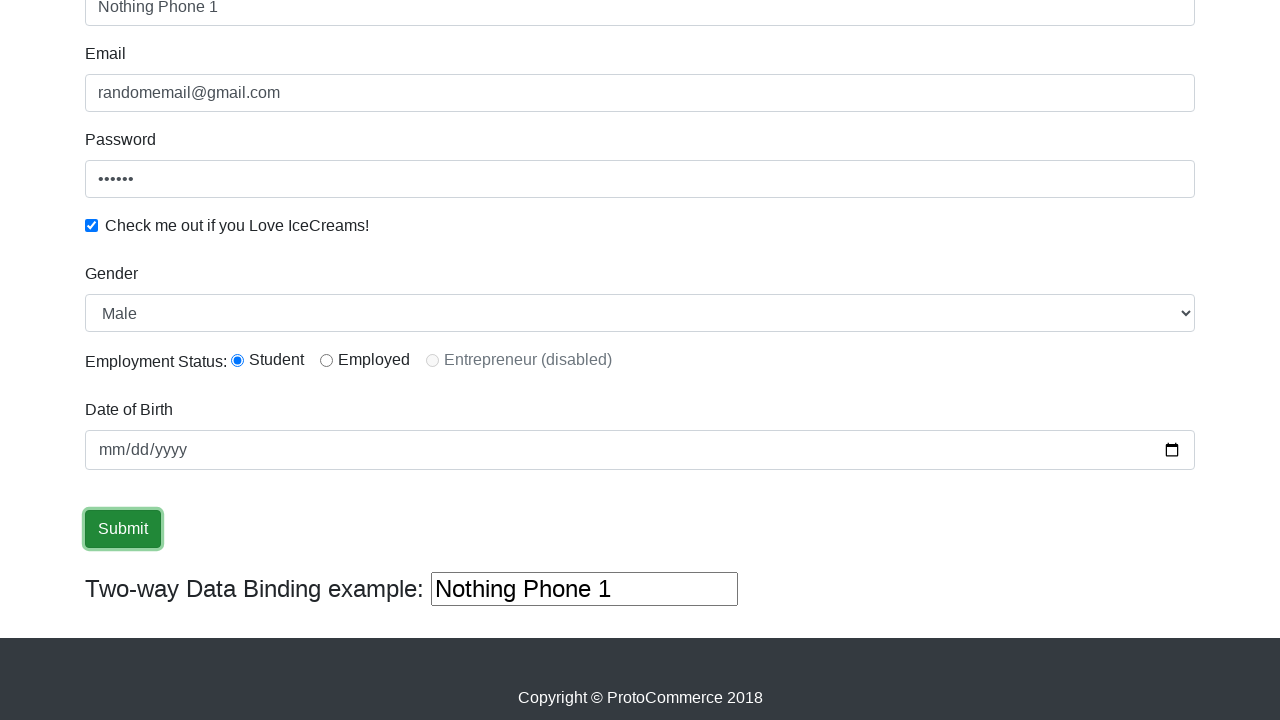

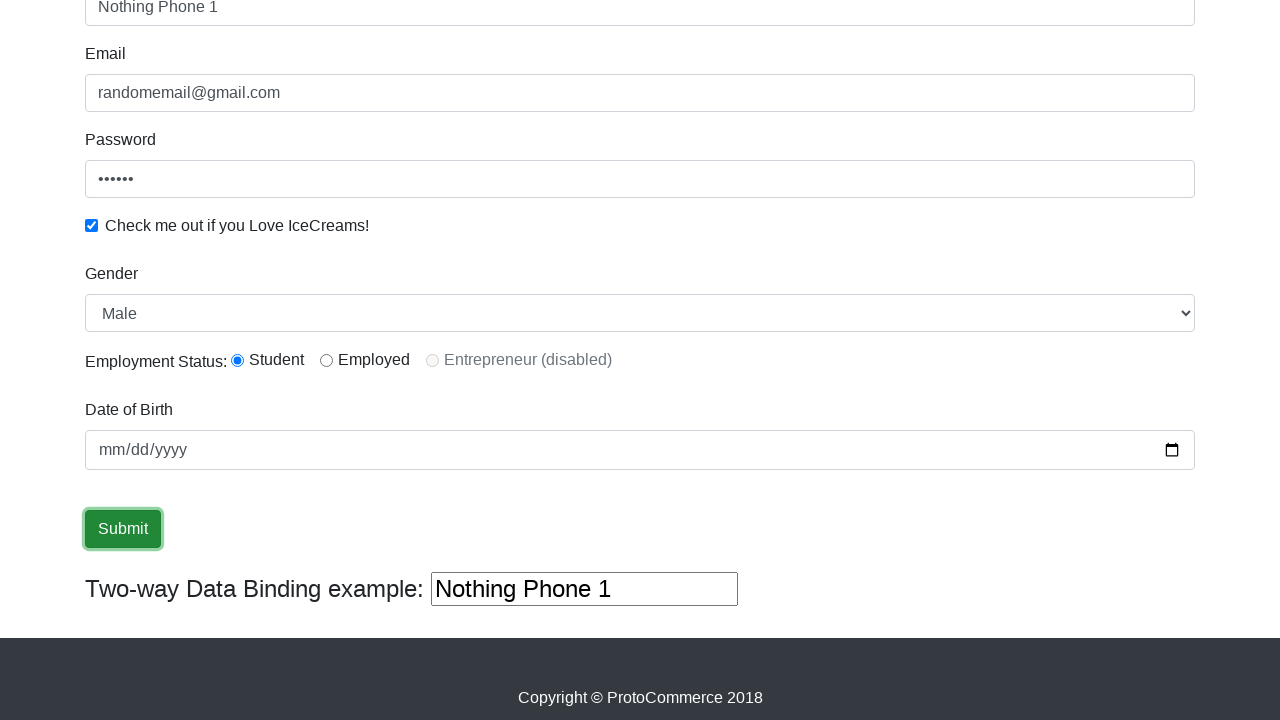